Tests window handling by clicking a link to open a new window, switching to it to verify content, then switching back to the original window

Starting URL: https://the-internet.herokuapp.com/windows

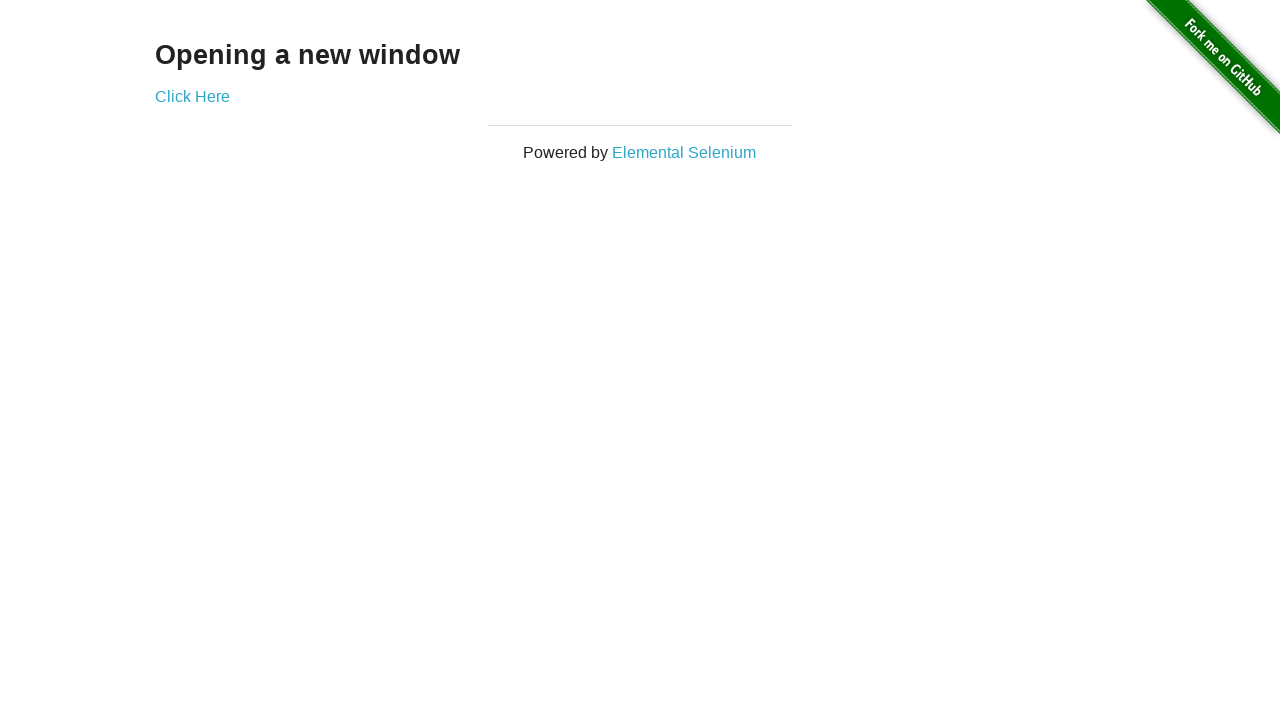

Clicked 'Click Here' link to open a new window at (192, 96) on text='Click Here'
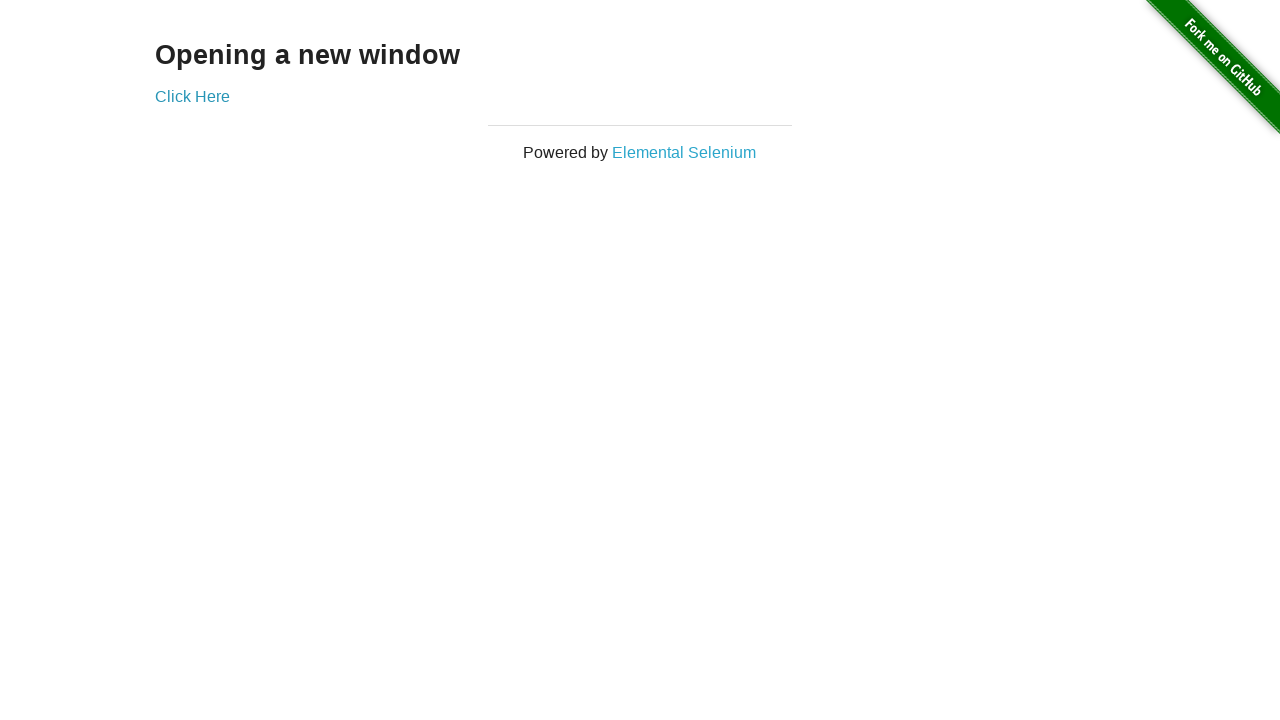

New window opened and captured
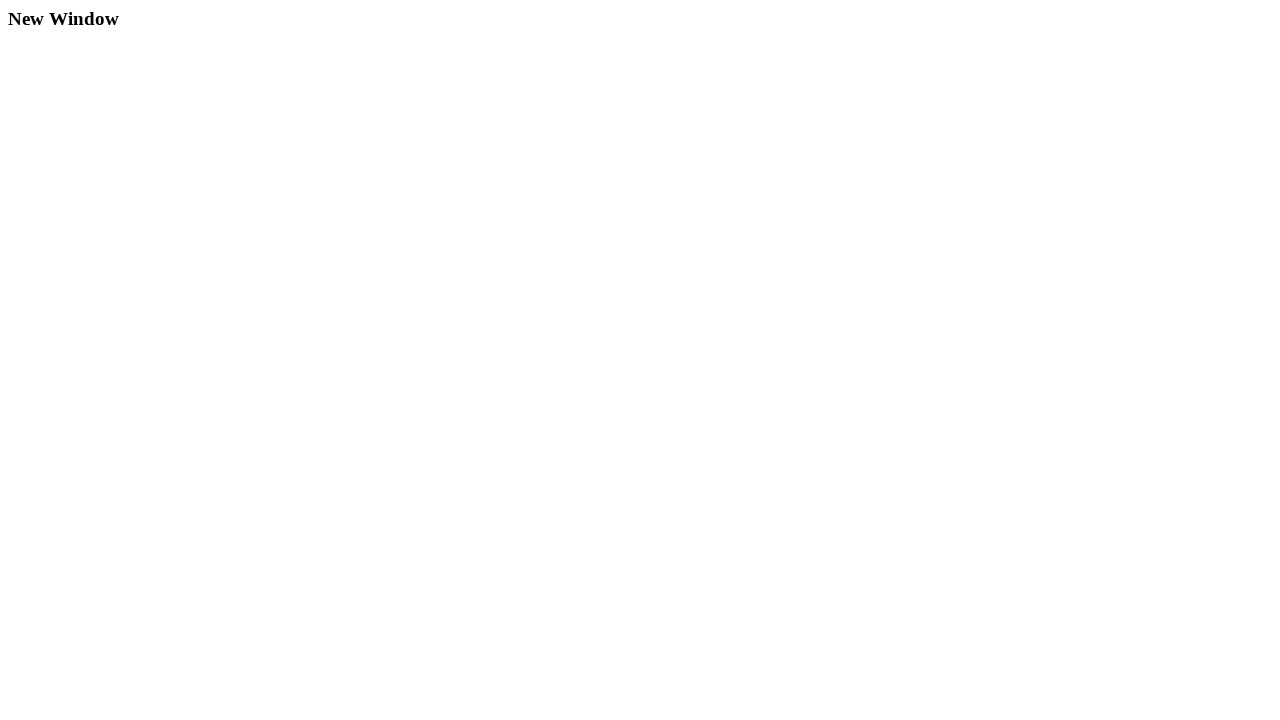

Retrieved heading text from new window
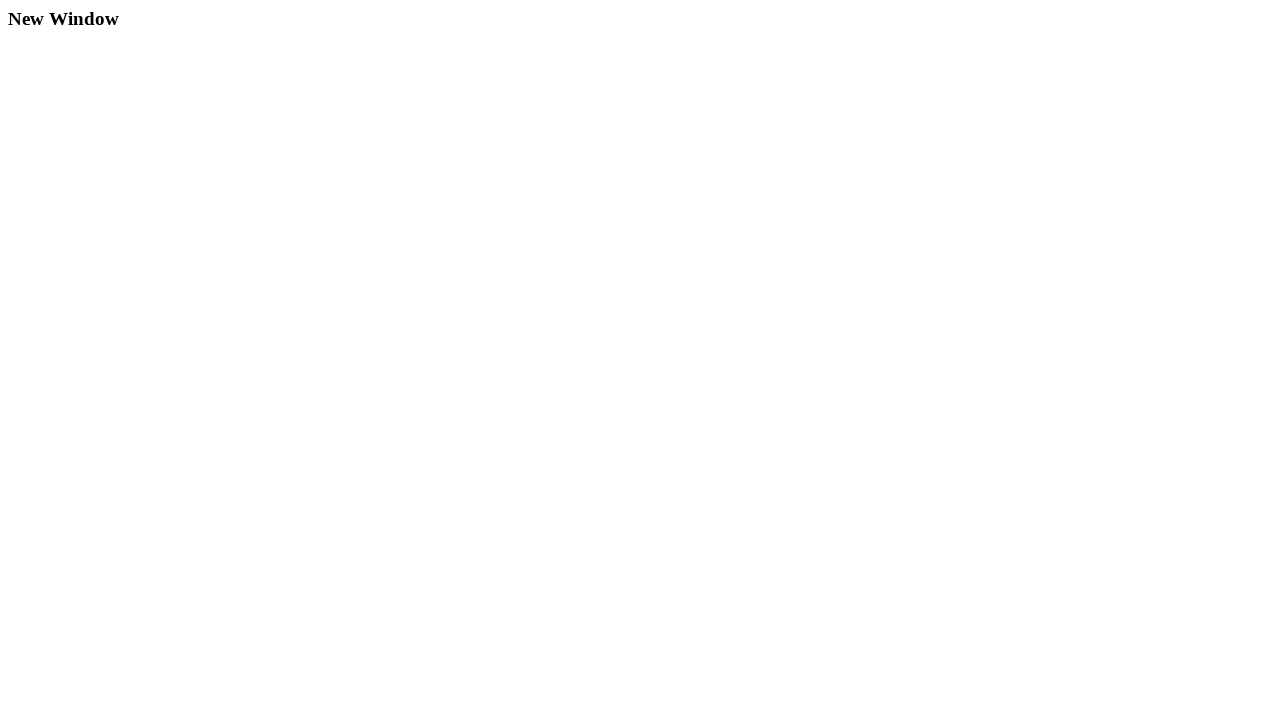

Verified that new window contains 'New Window' heading
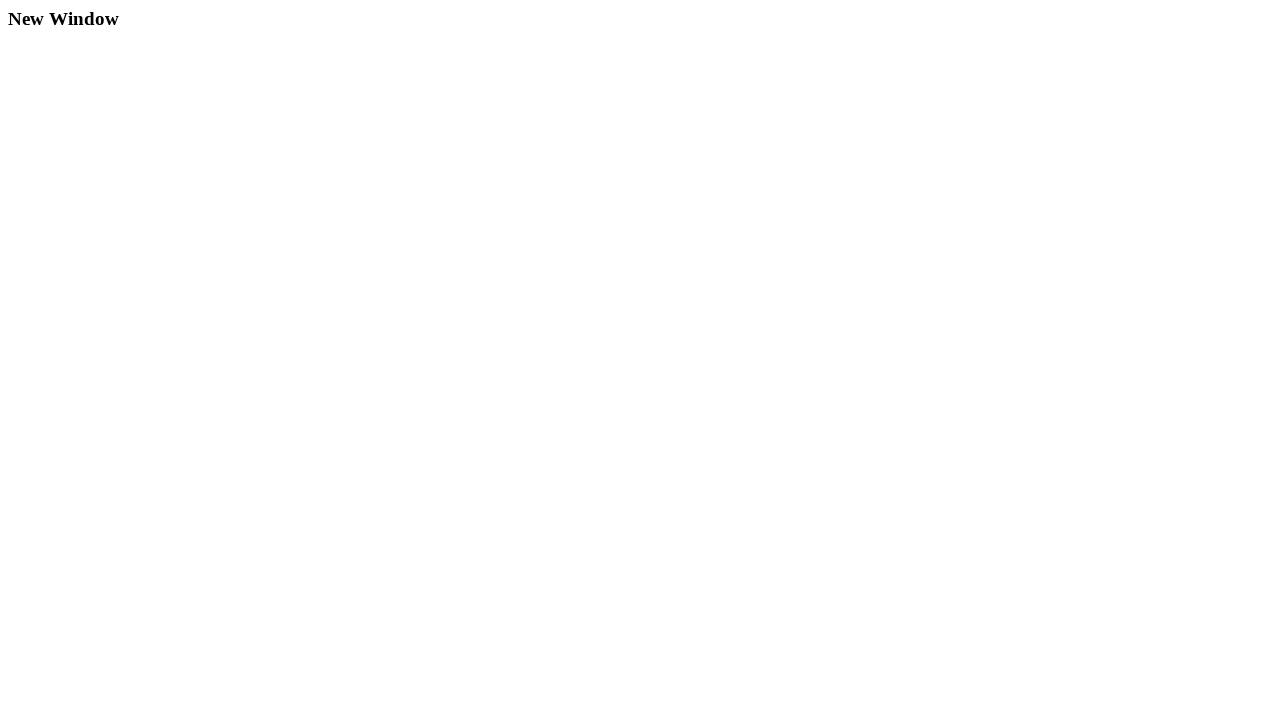

Closed the new window
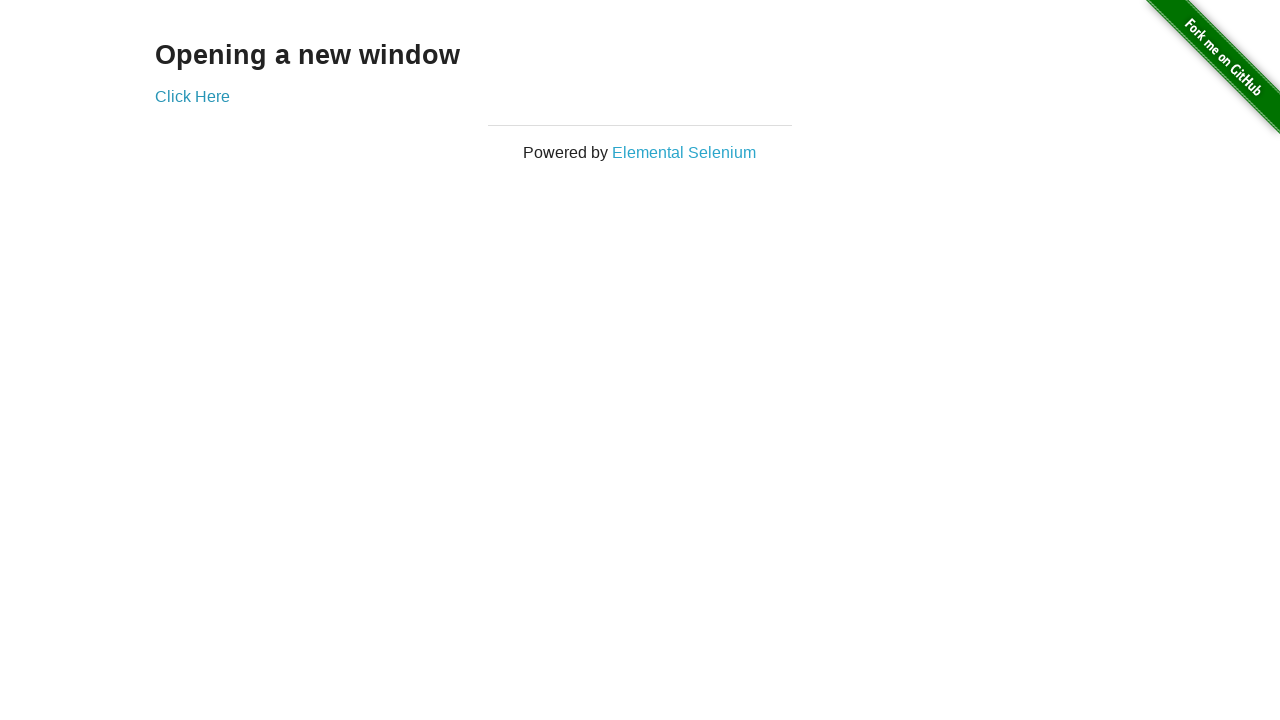

Returned to original window context
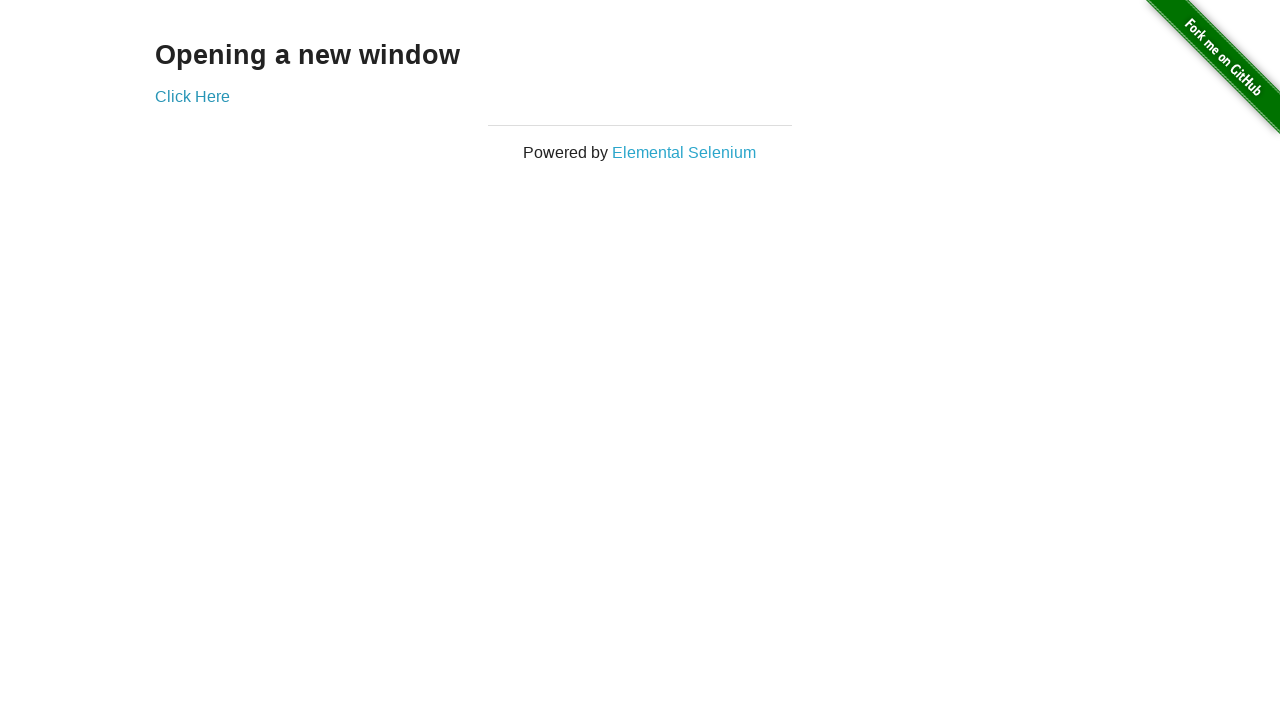

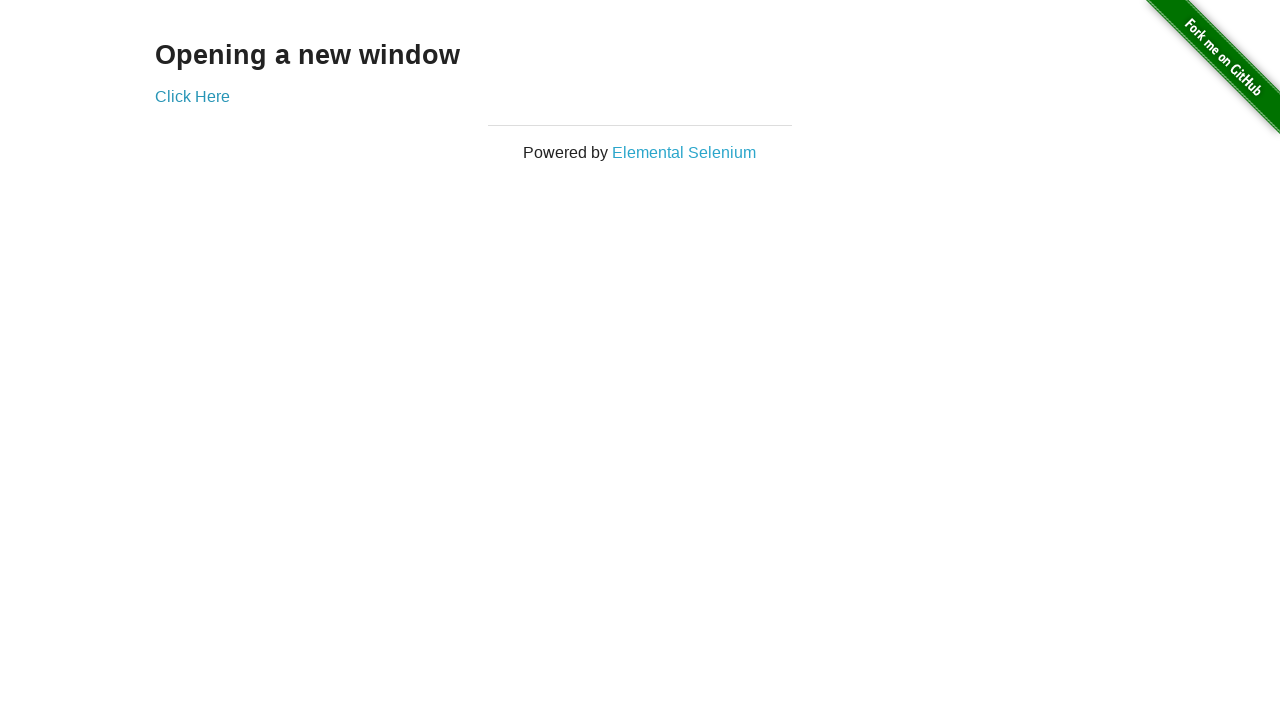